Simple navigation test that loads a webpage

Starting URL: https://newsite.com

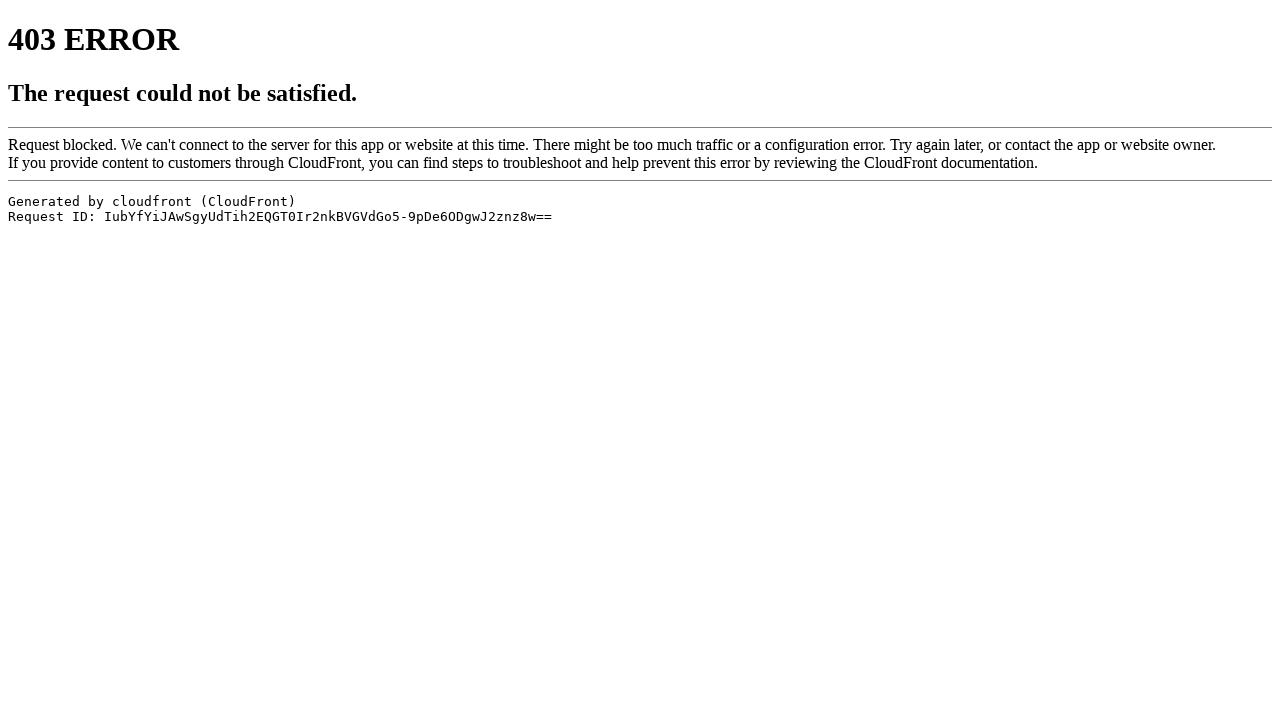

Navigated to https://newsite.com
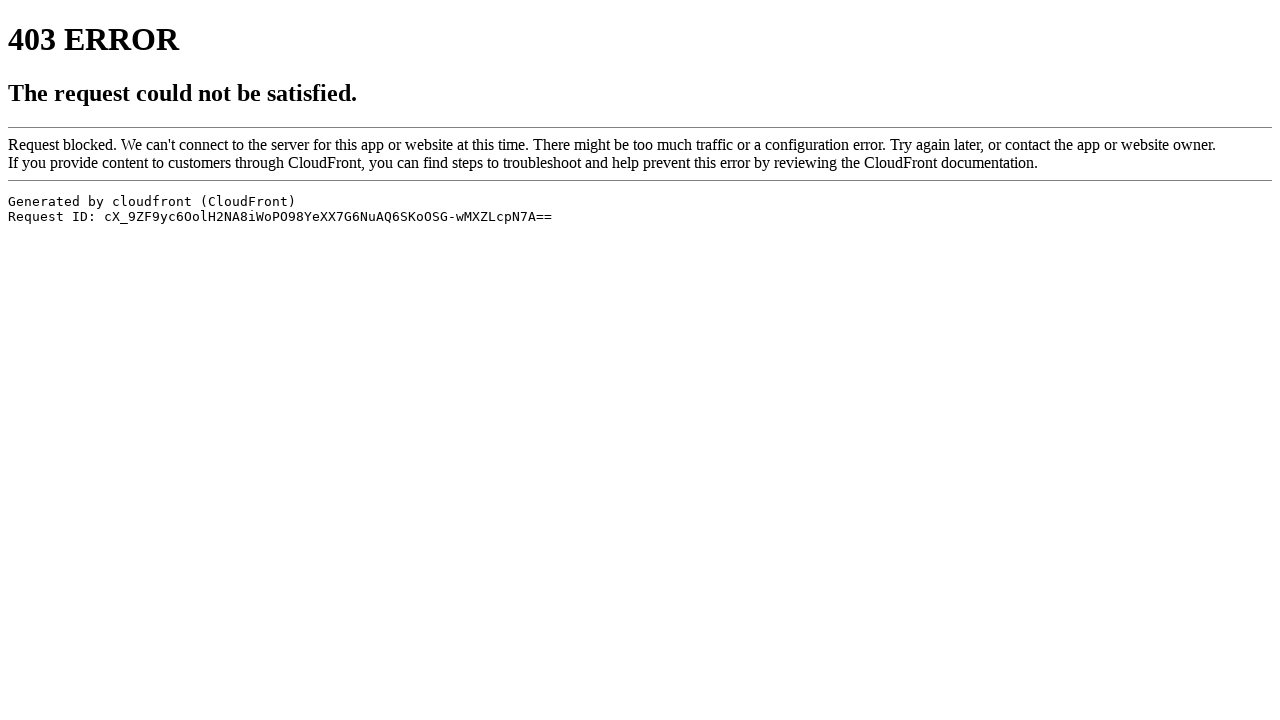

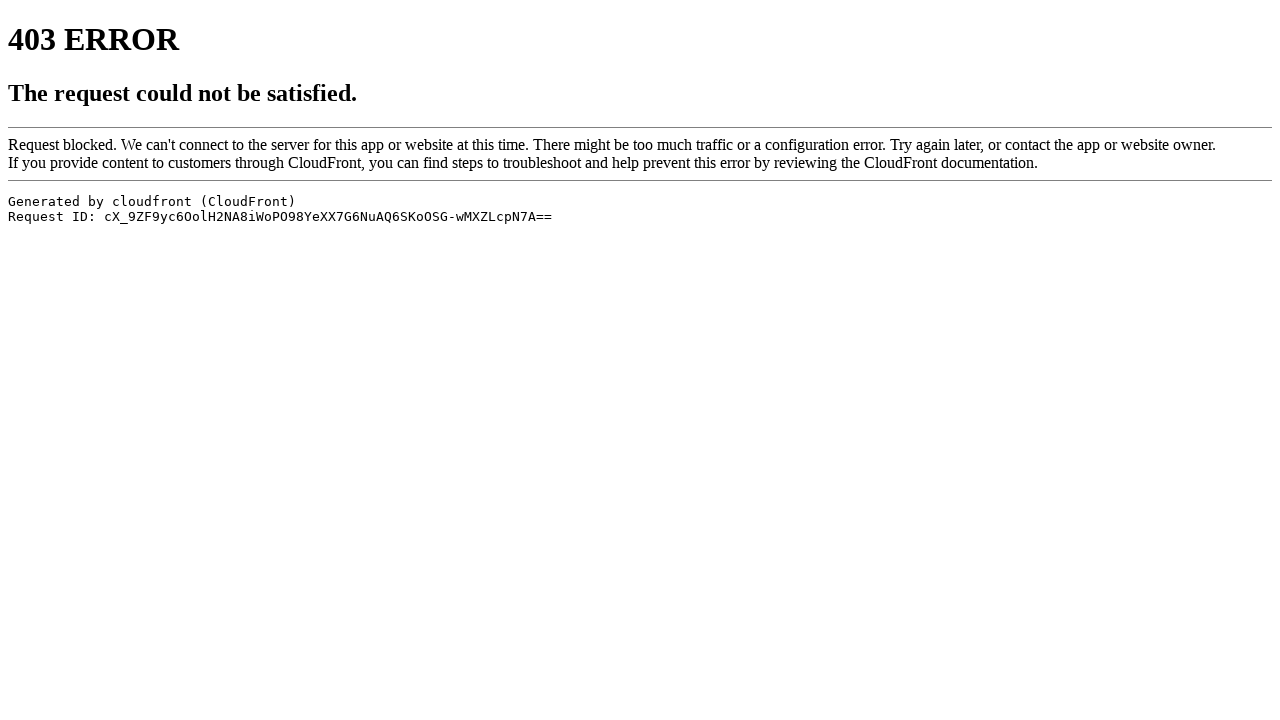